Tests multiple window handling by clicking a link that opens a new window, switching between the child and parent windows, and verifying content on each

Starting URL: http://the-internet.herokuapp.com/

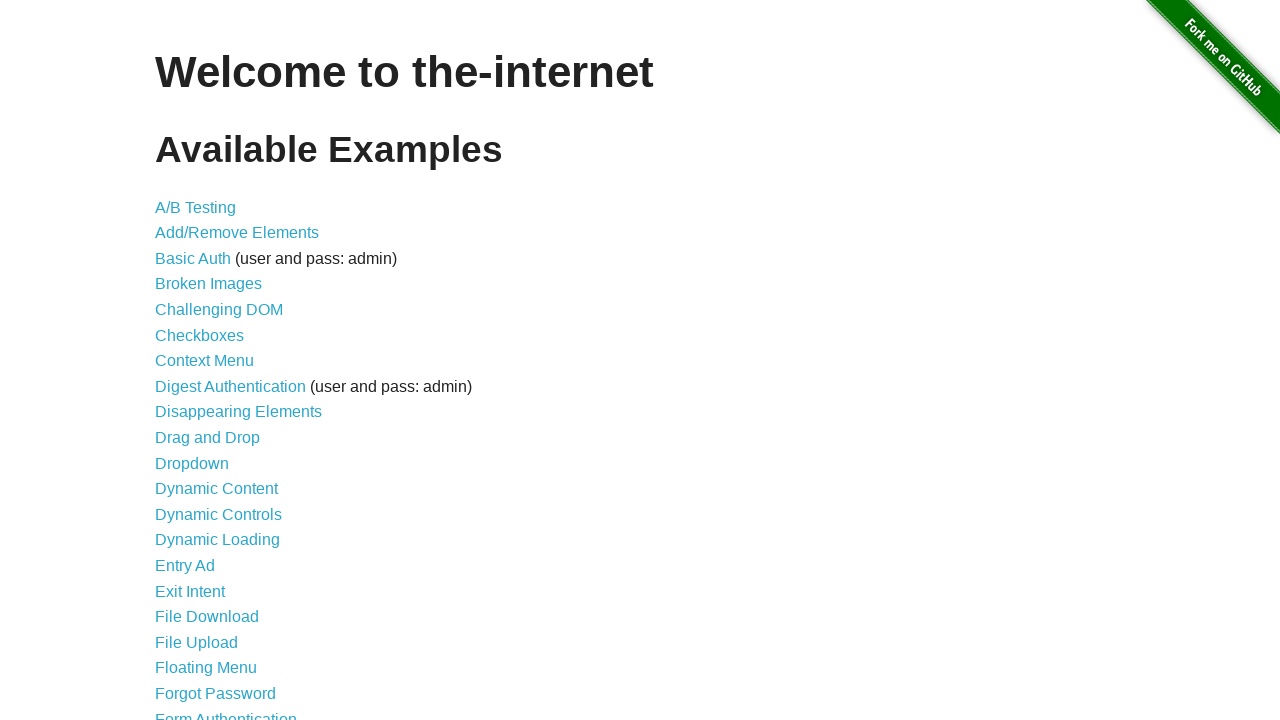

Clicked on 'Multiple Windows' link at (218, 369) on text=Multiple Windows
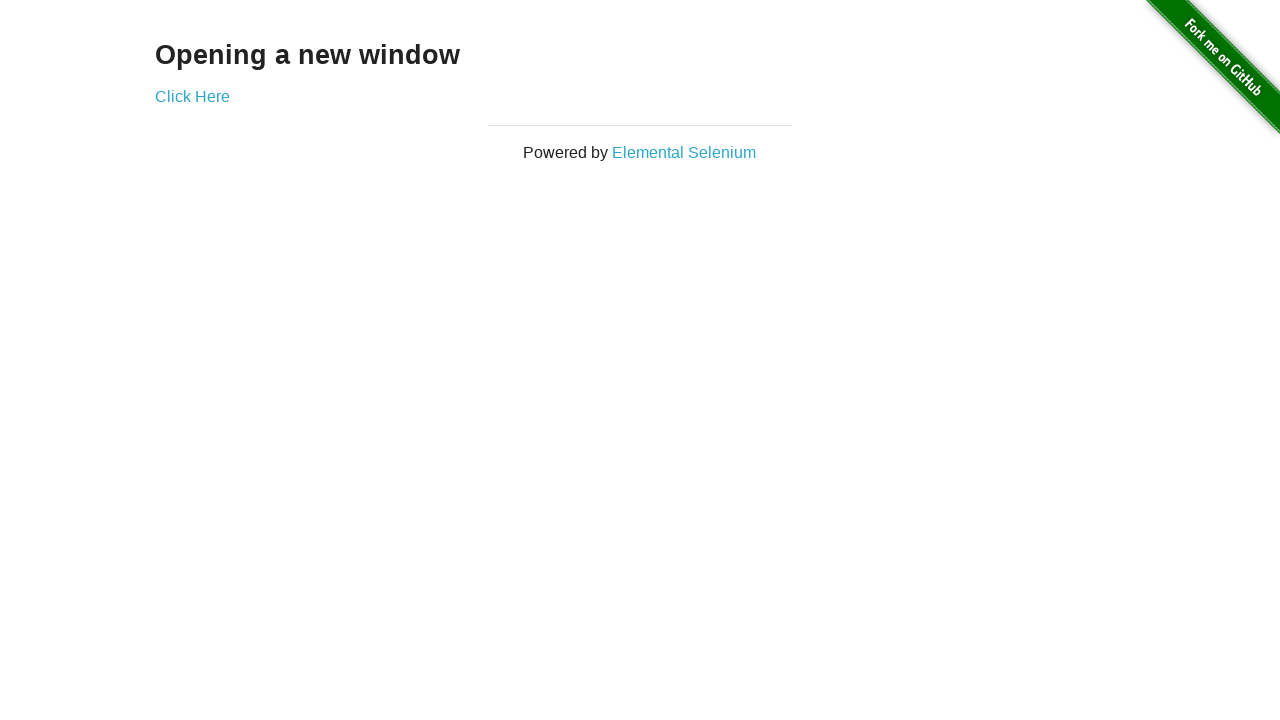

Clicked 'Click Here' link to open new window at (192, 96) on text=Click Here
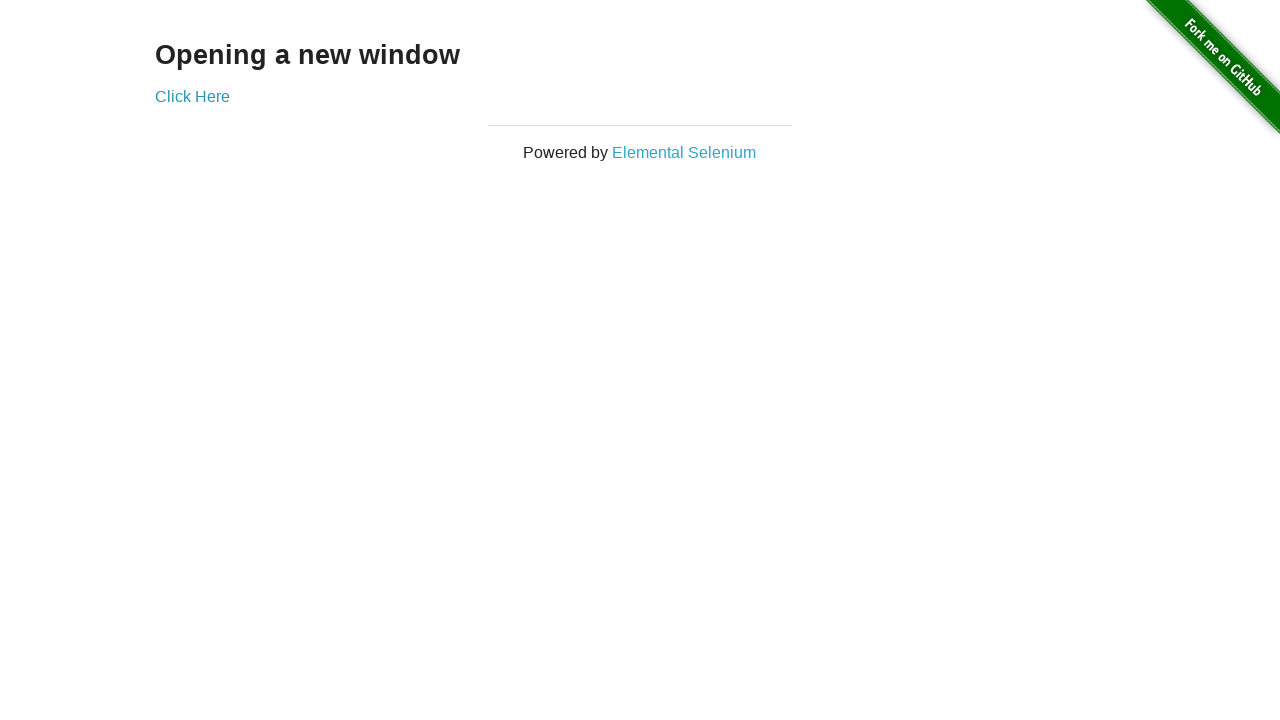

New window/tab opened and retrieved
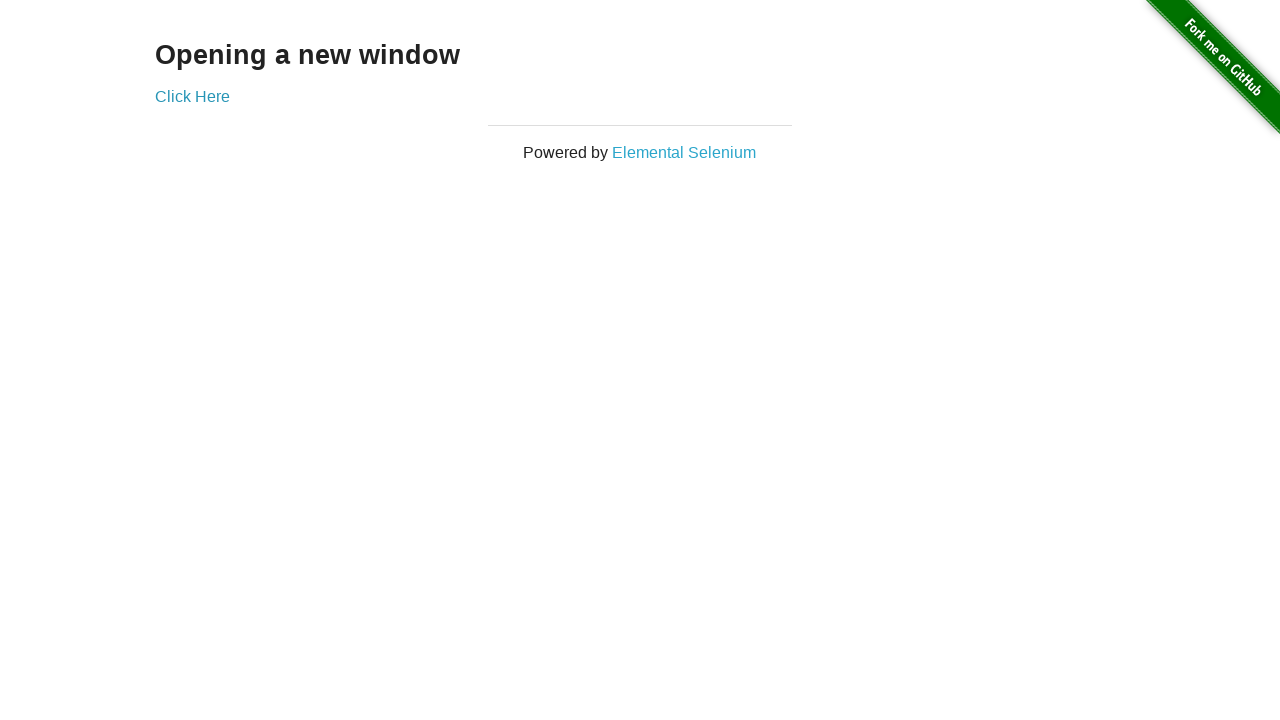

Waited for h3 element to load in child window
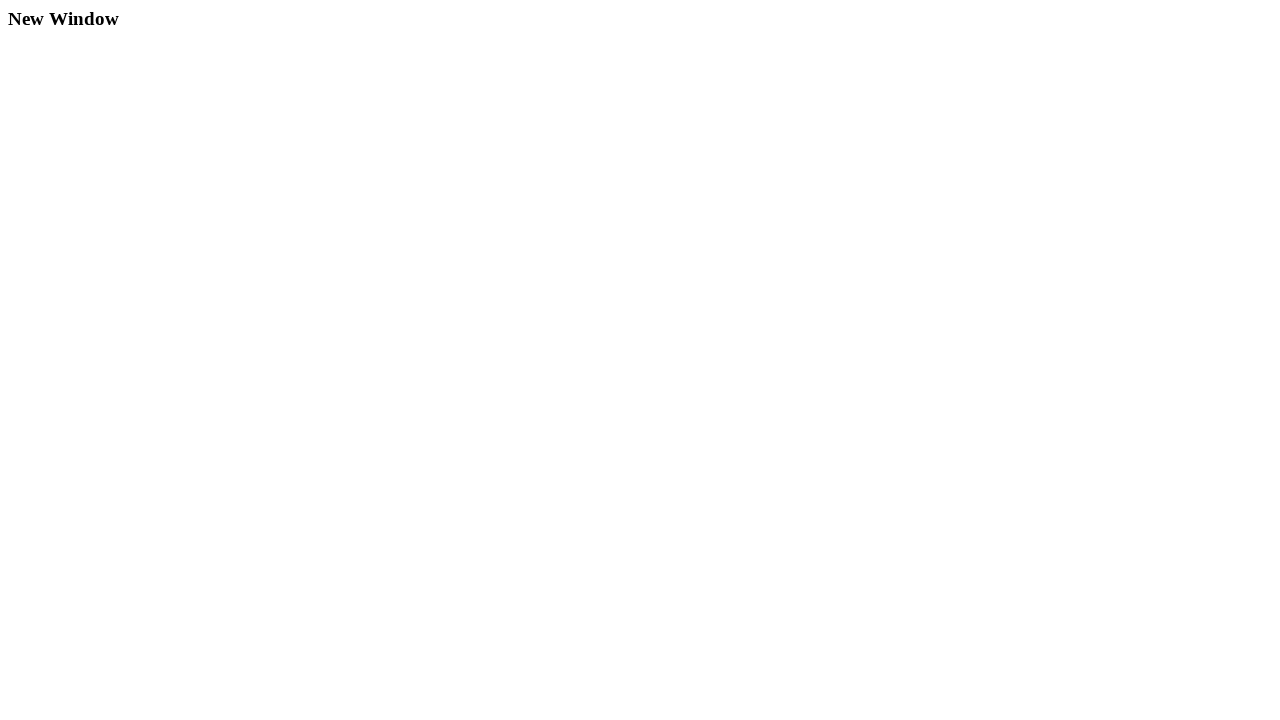

Switched back to parent window
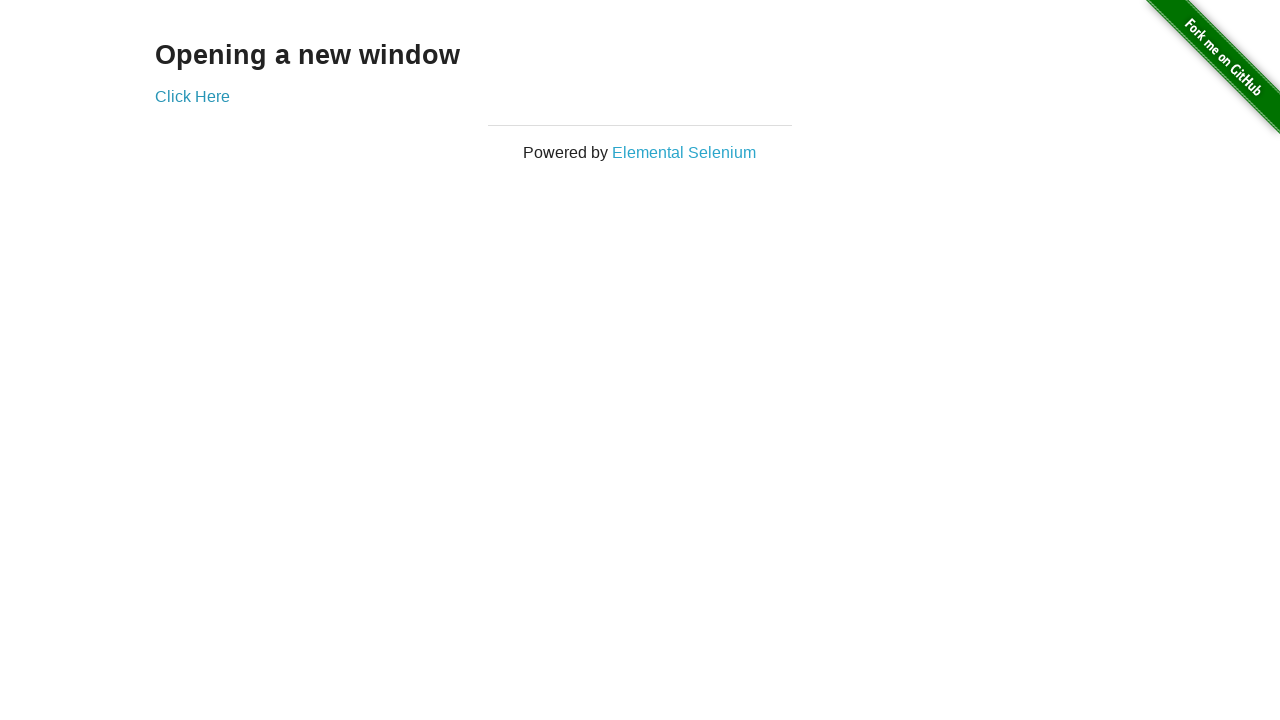

Verified h3 element exists in parent window
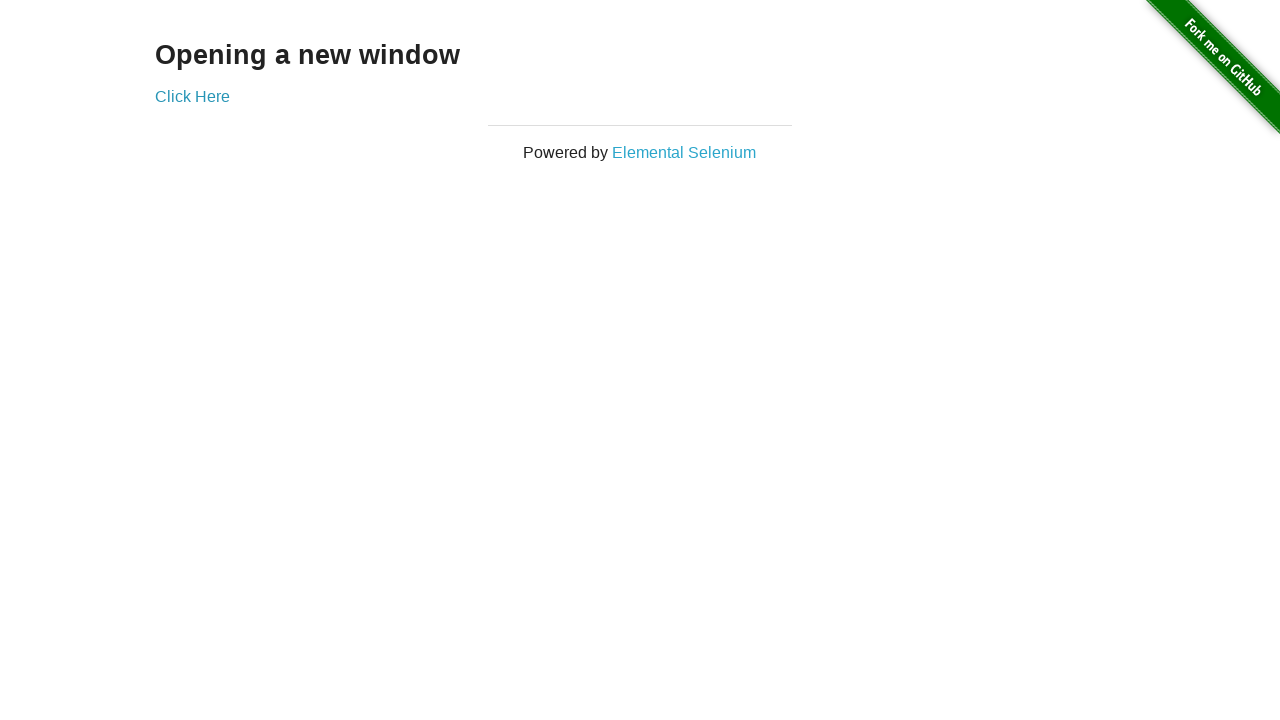

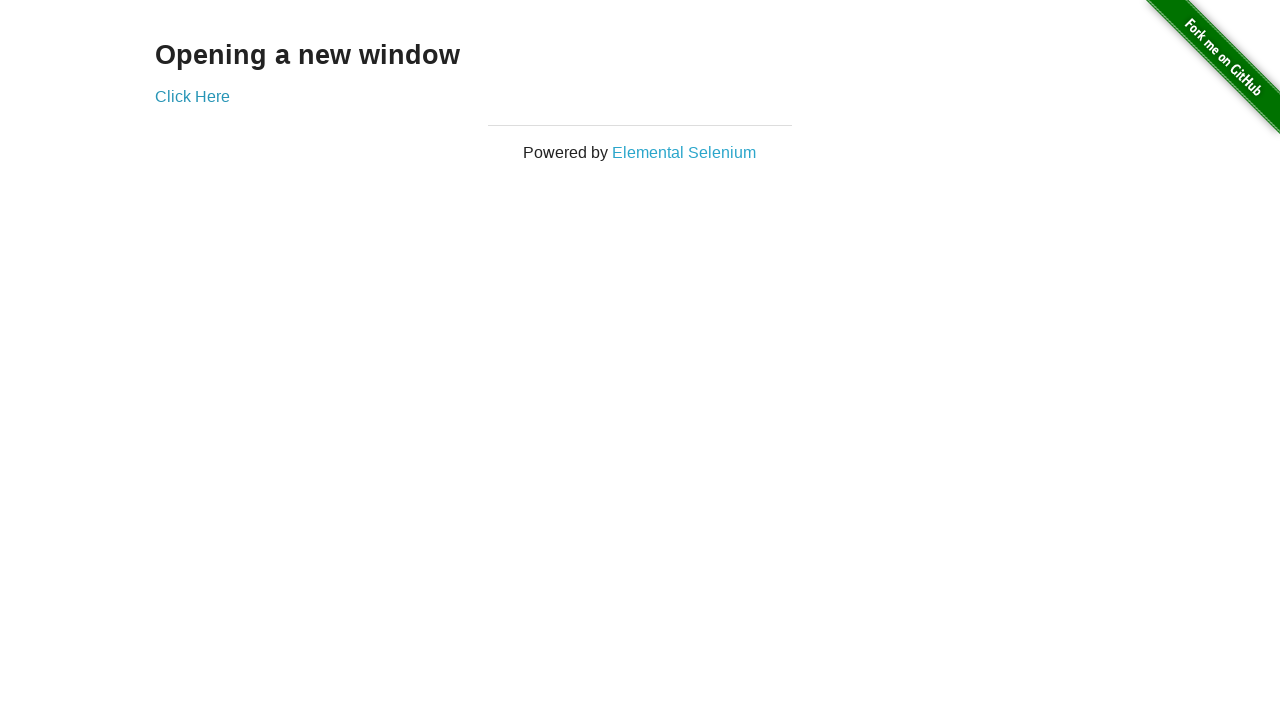